Tests page load functionality by navigating to the UI Testing Playground and clicking on the "Load Delay" link, then verifying a button element is present on the resulting page.

Starting URL: http://uitestingplayground.com/

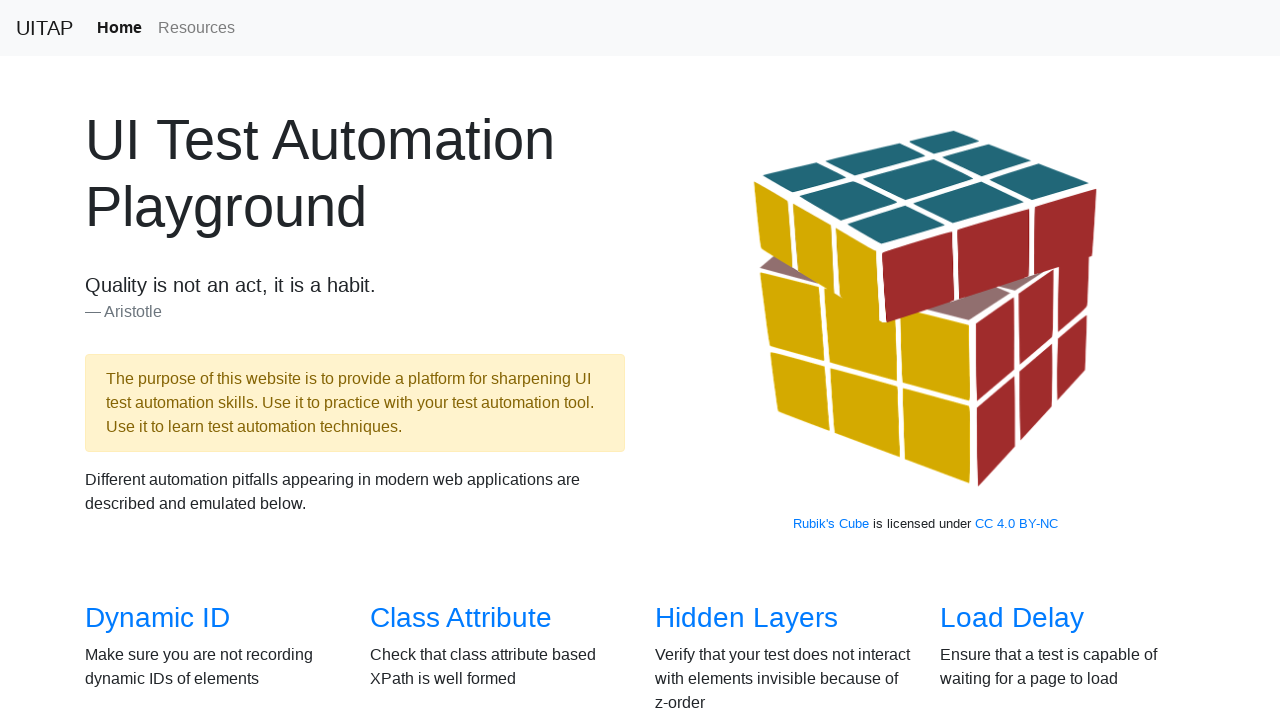

Navigated to UI Testing Playground homepage
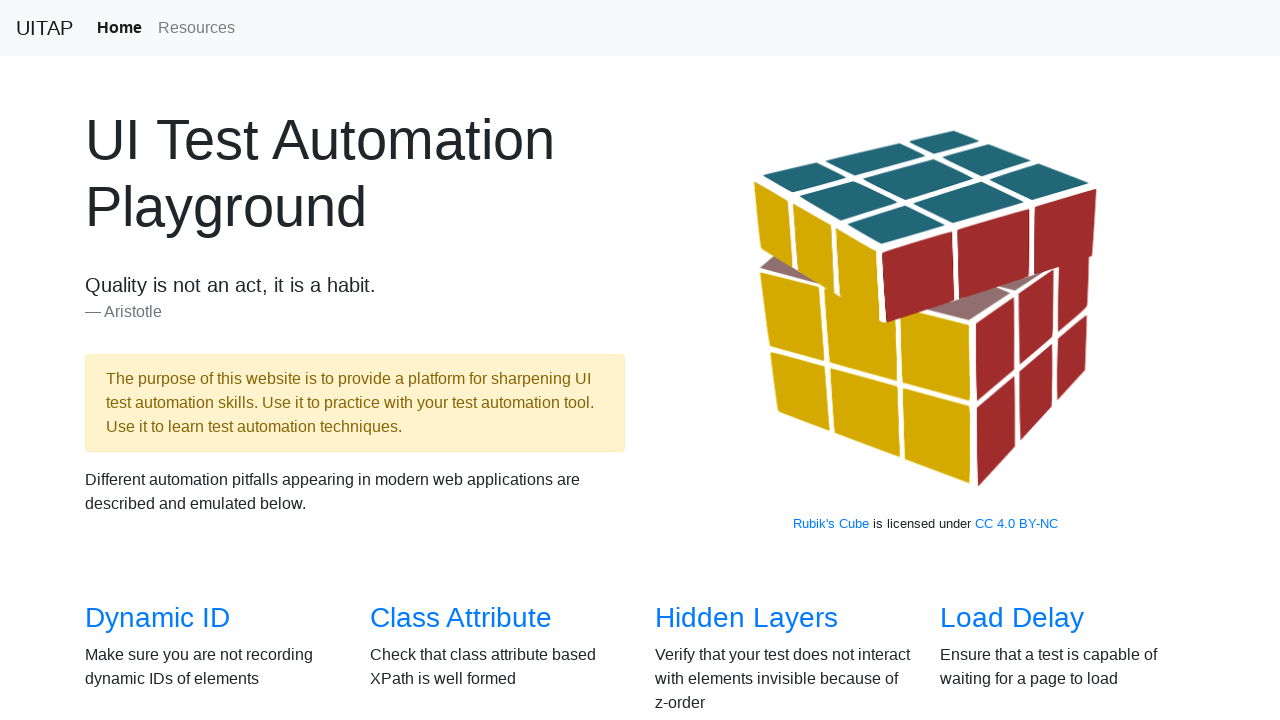

Clicked on 'Load Delay' link at (1012, 618) on text=Load Delay
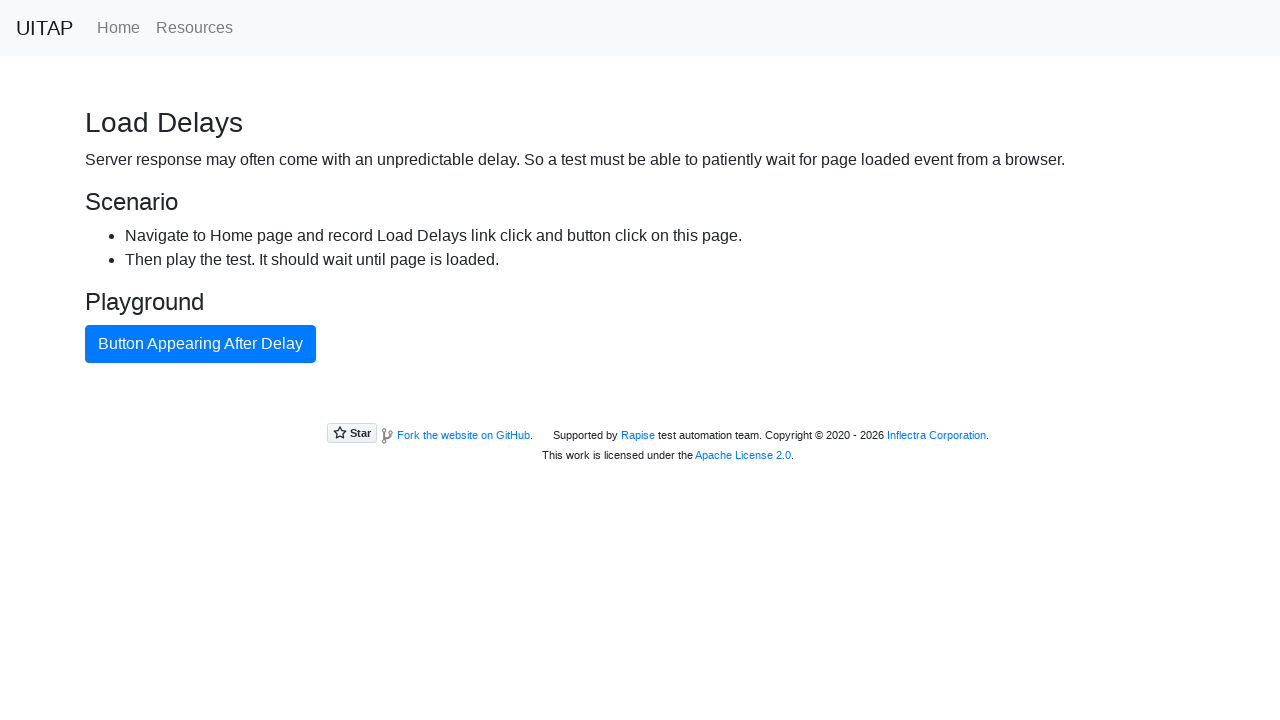

Verified button element is present on the page
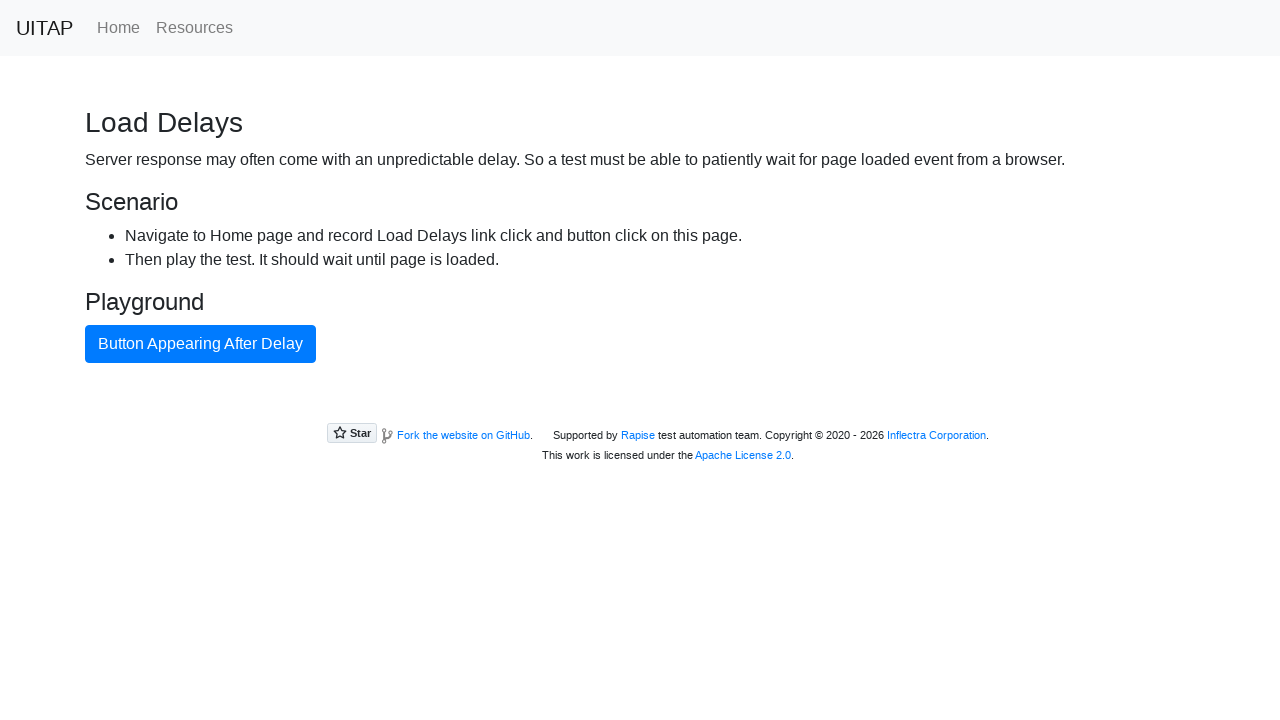

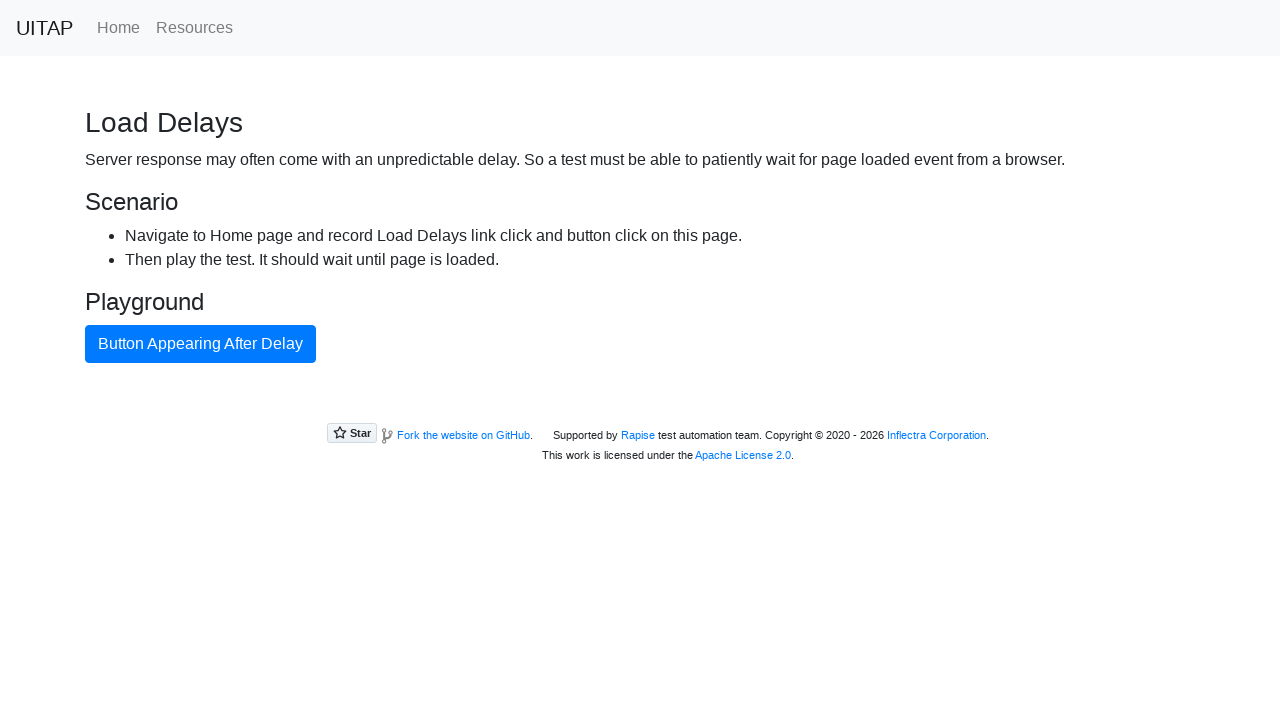